Tests that entered text is trimmed when editing a todo item.

Starting URL: https://demo.playwright.dev/todomvc

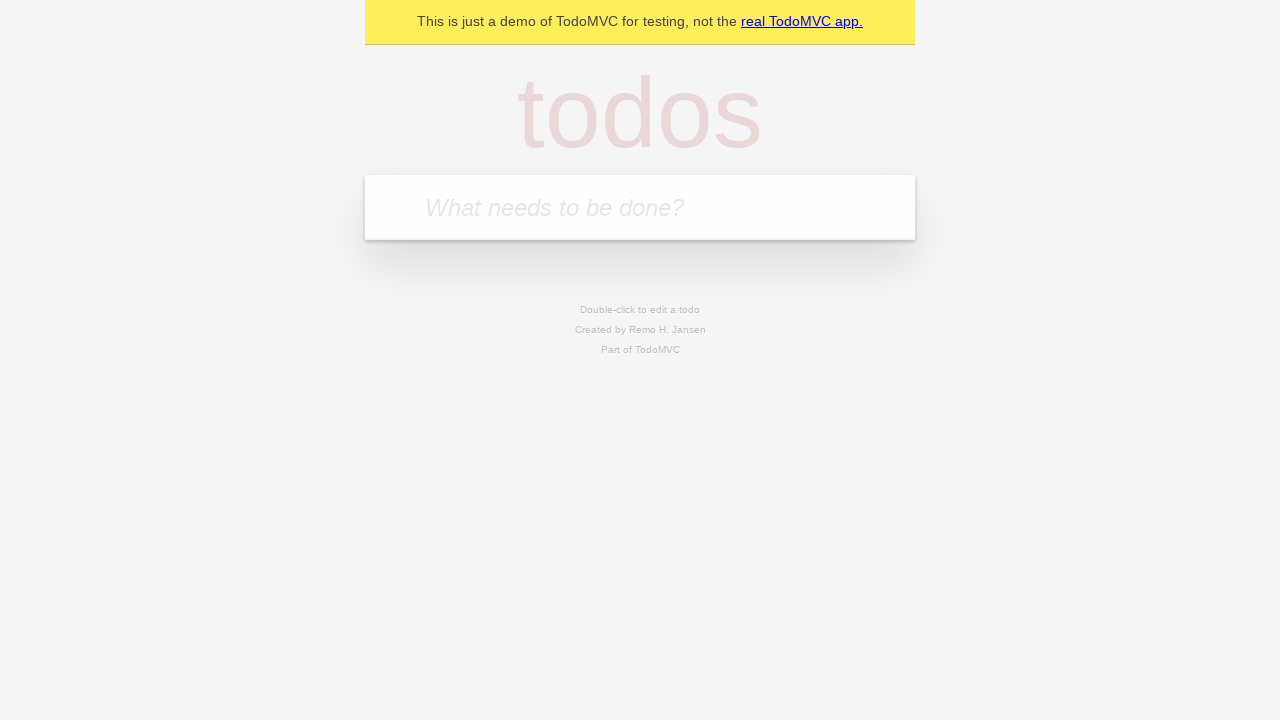

Filled todo input with 'buy some cheese' on internal:attr=[placeholder="What needs to be done?"i]
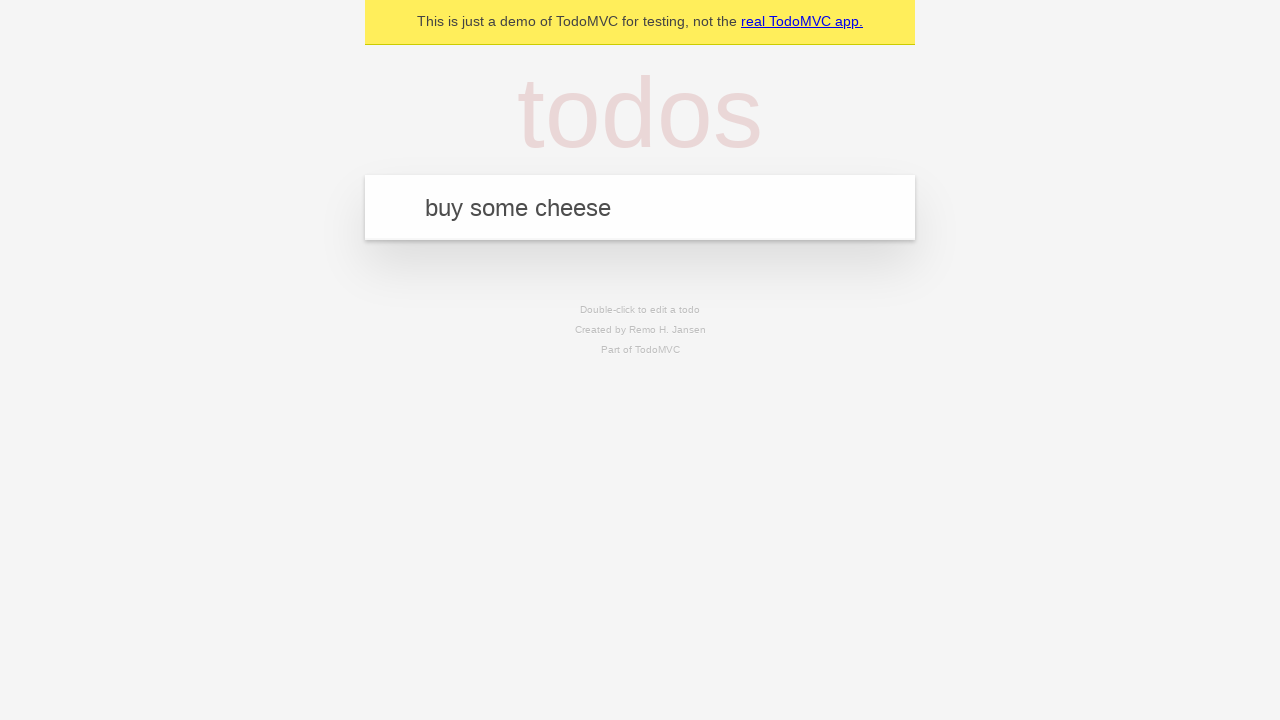

Pressed Enter to create first todo on internal:attr=[placeholder="What needs to be done?"i]
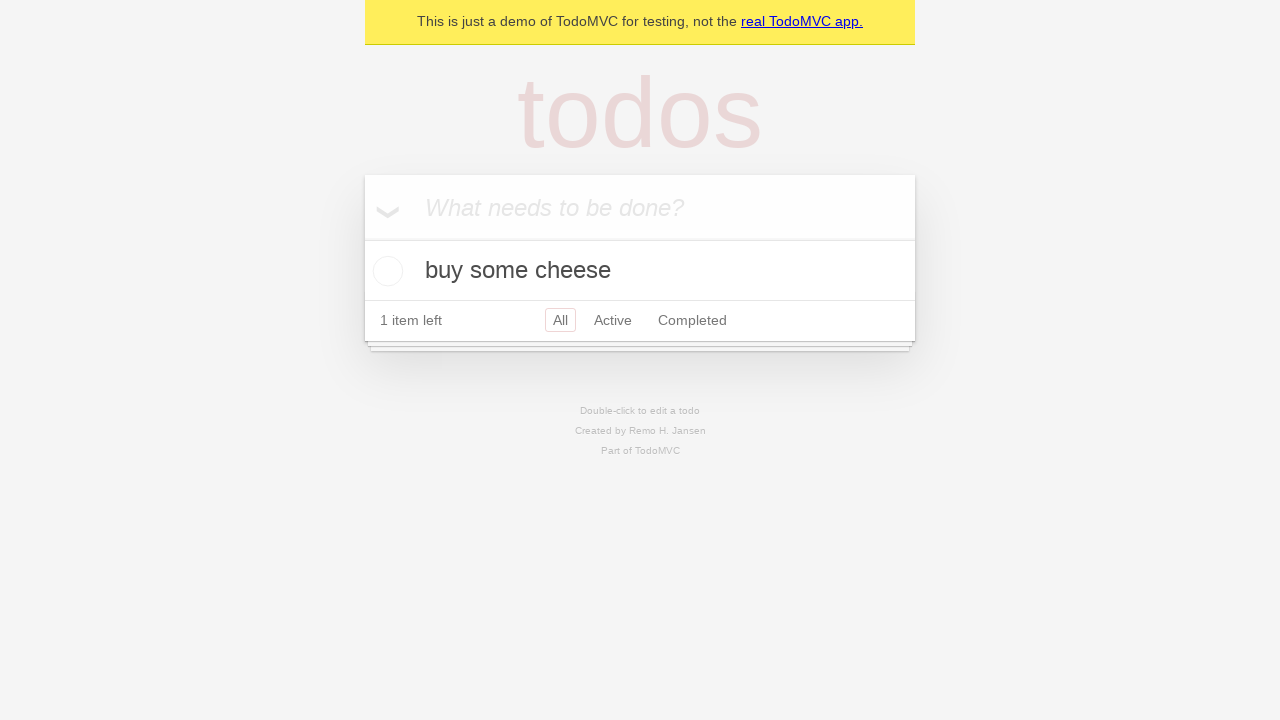

Filled todo input with 'feed the cat' on internal:attr=[placeholder="What needs to be done?"i]
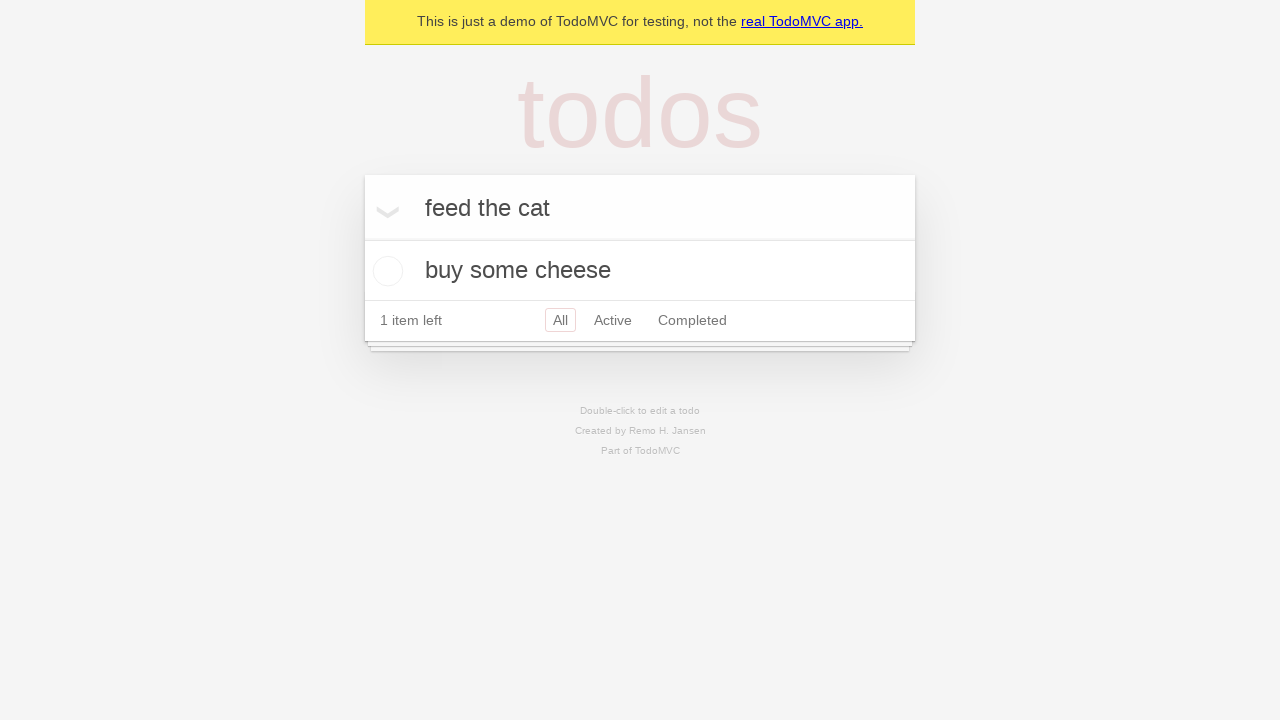

Pressed Enter to create second todo on internal:attr=[placeholder="What needs to be done?"i]
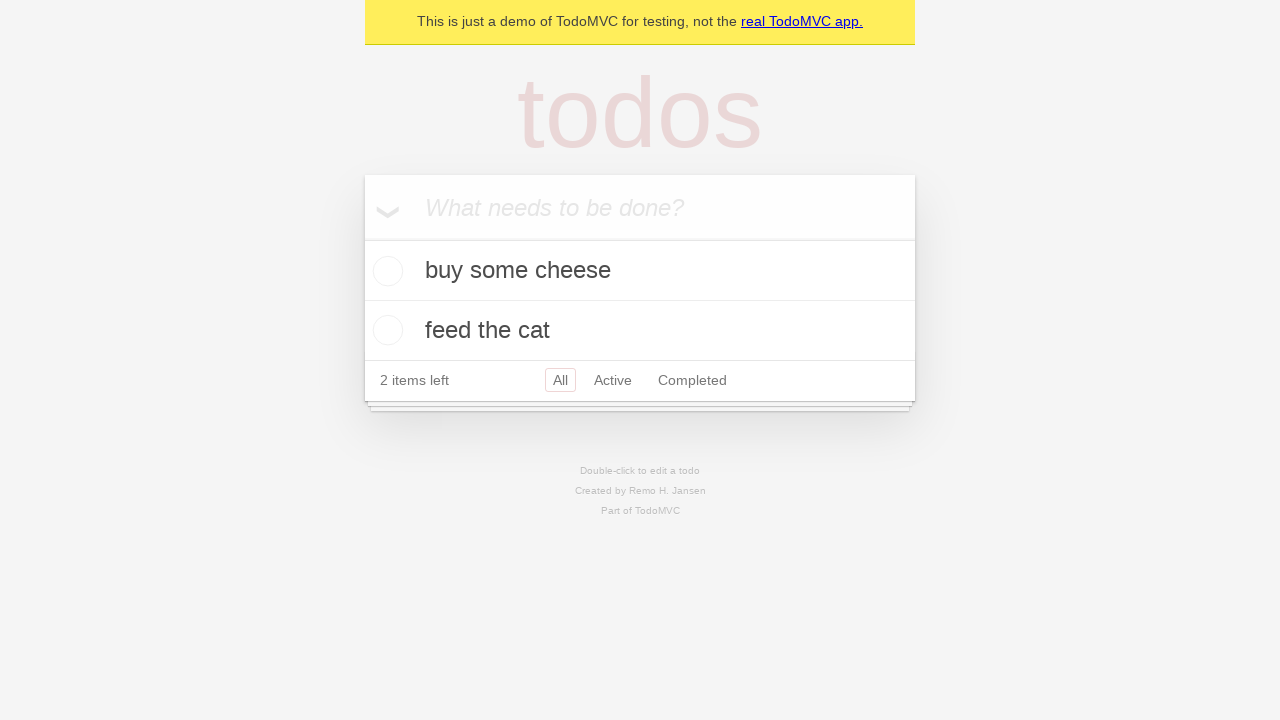

Filled todo input with 'book a doctors appointment' on internal:attr=[placeholder="What needs to be done?"i]
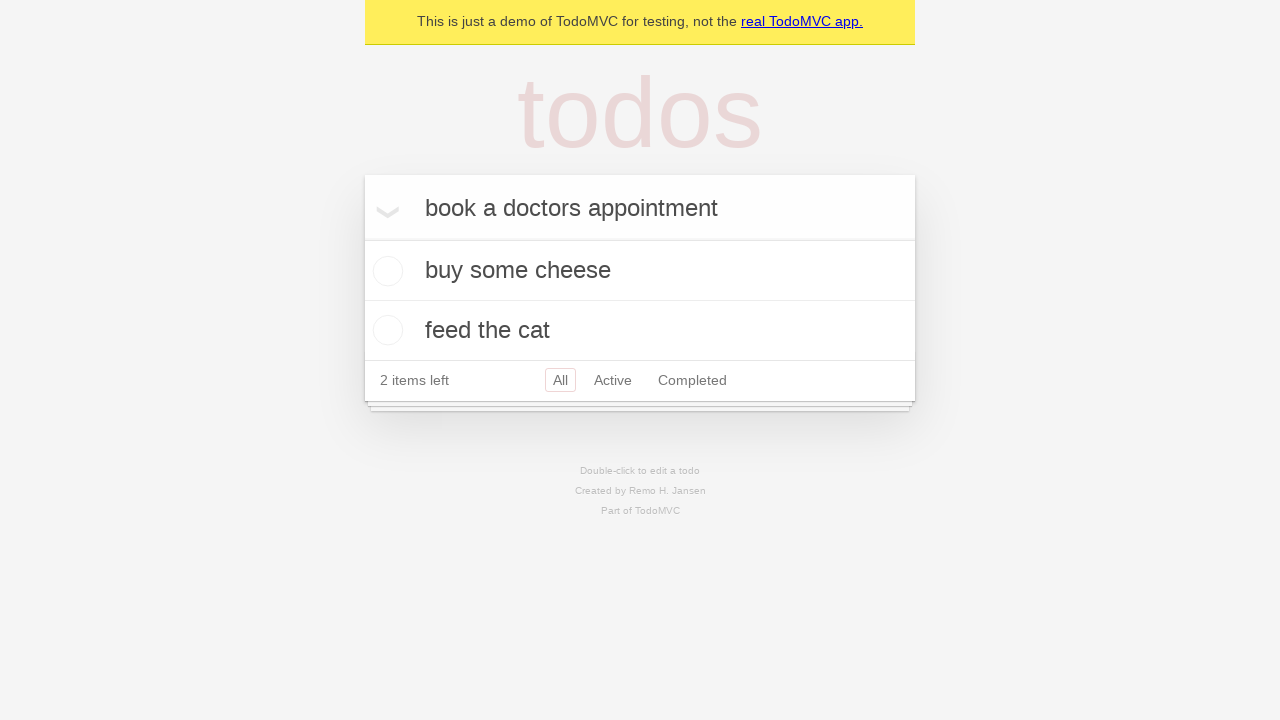

Pressed Enter to create third todo on internal:attr=[placeholder="What needs to be done?"i]
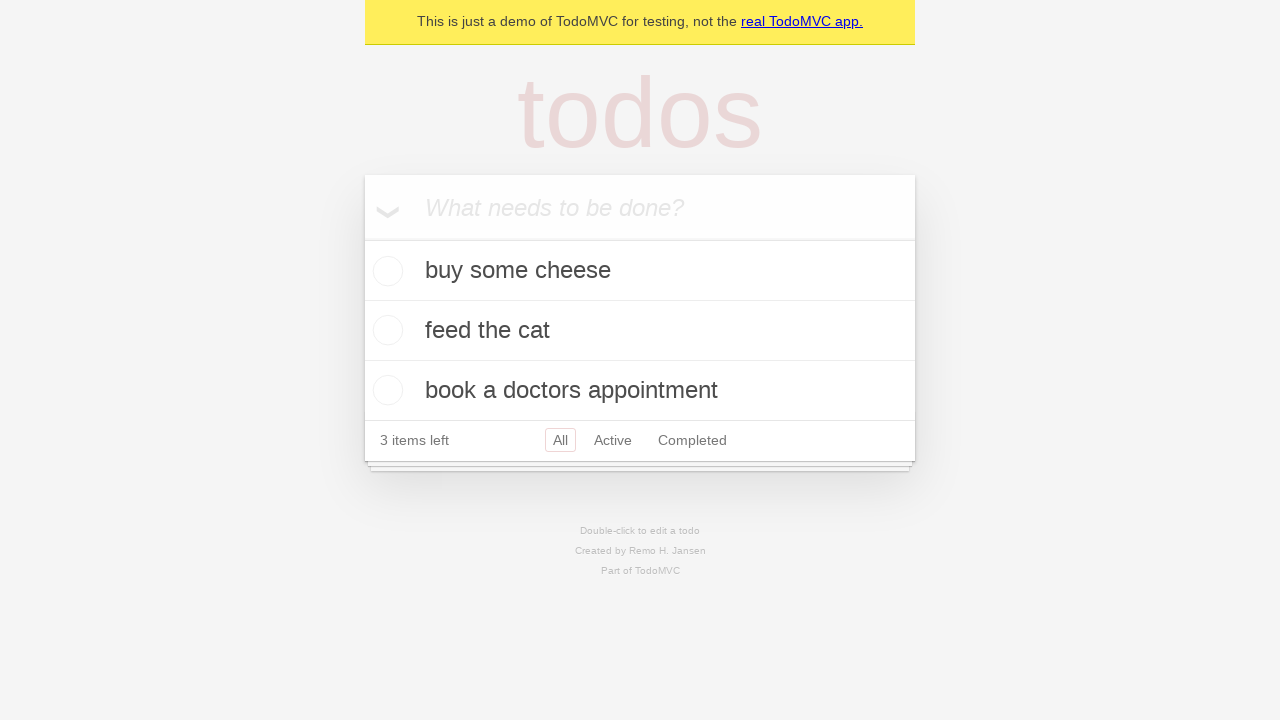

Double-clicked second todo item to enter edit mode at (640, 331) on internal:testid=[data-testid="todo-item"s] >> nth=1
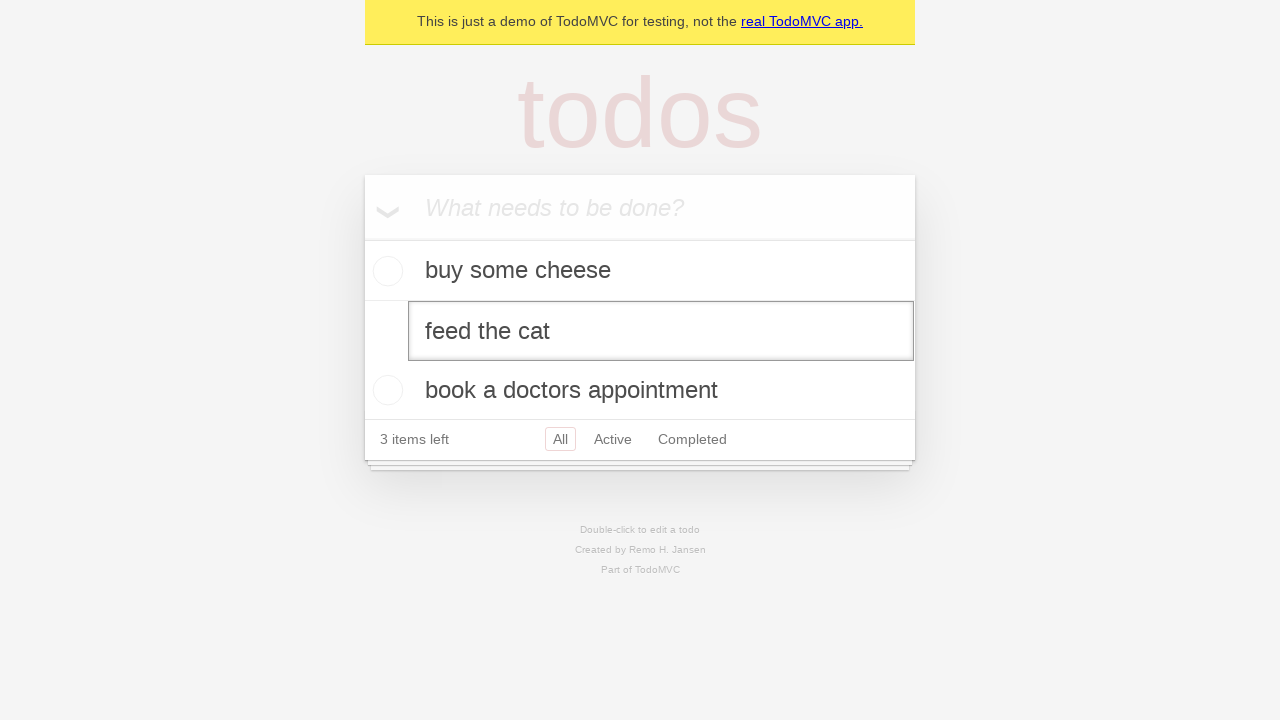

Filled edit textbox with text containing leading and trailing spaces on internal:testid=[data-testid="todo-item"s] >> nth=1 >> internal:role=textbox[nam
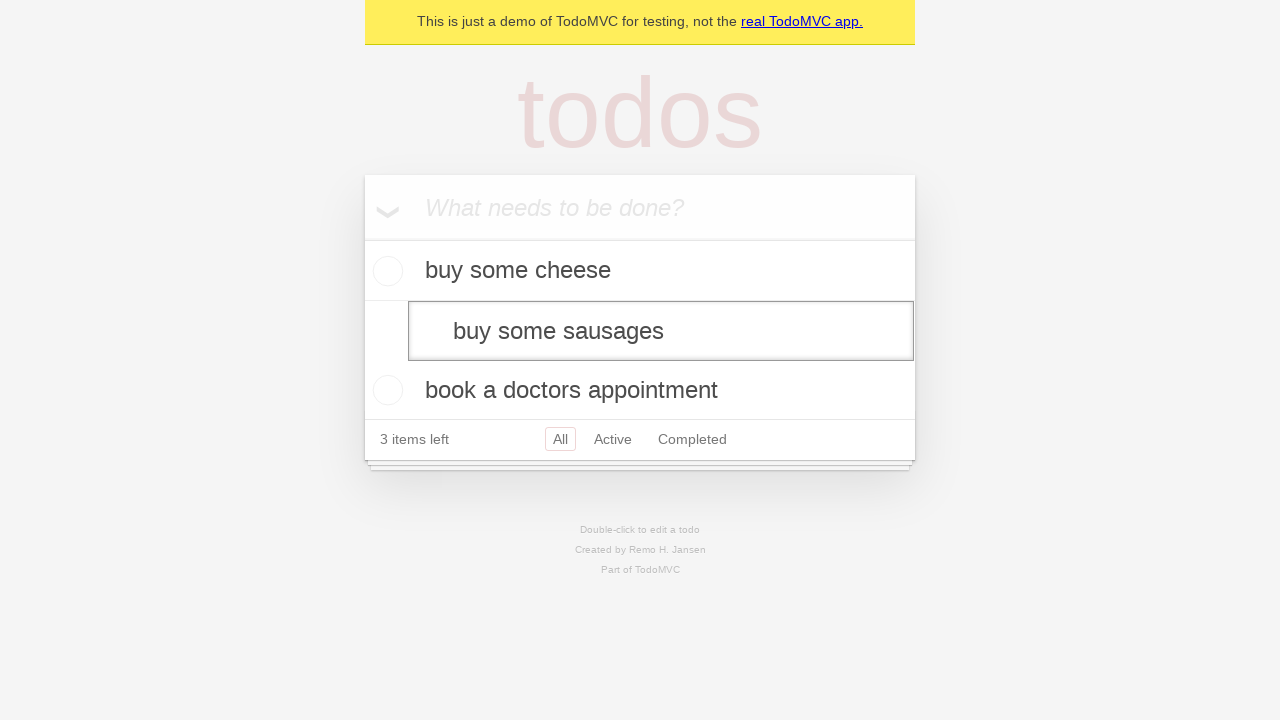

Pressed Enter to save edited todo, expecting text to be trimmed on internal:testid=[data-testid="todo-item"s] >> nth=1 >> internal:role=textbox[nam
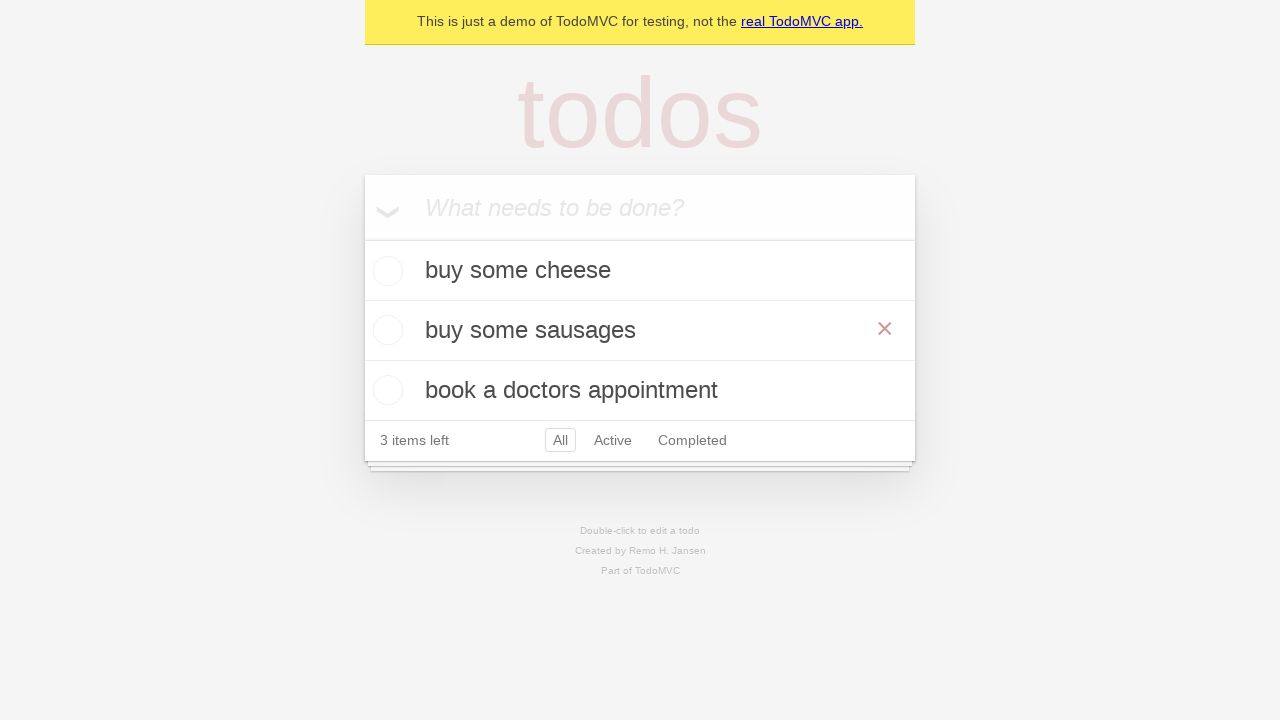

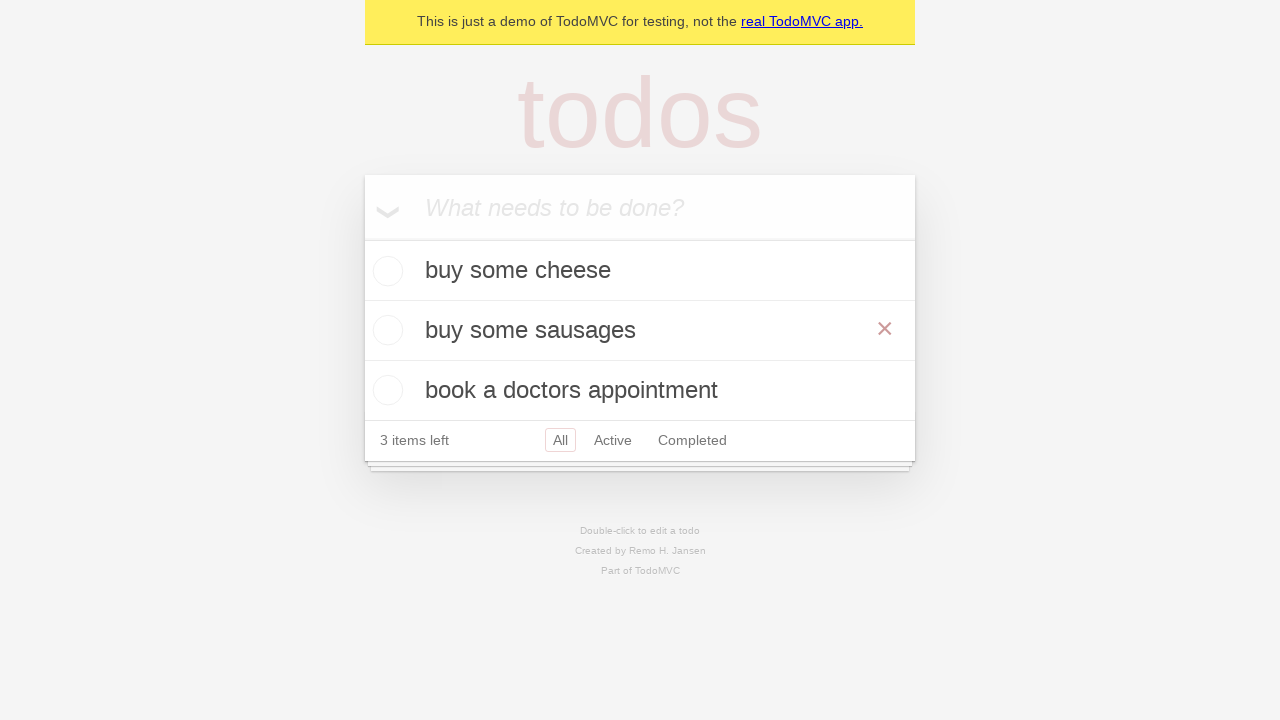